Fills username and email fields on a registration form for testing purposes

Starting URL: http://www.thetestingworld.com/testings

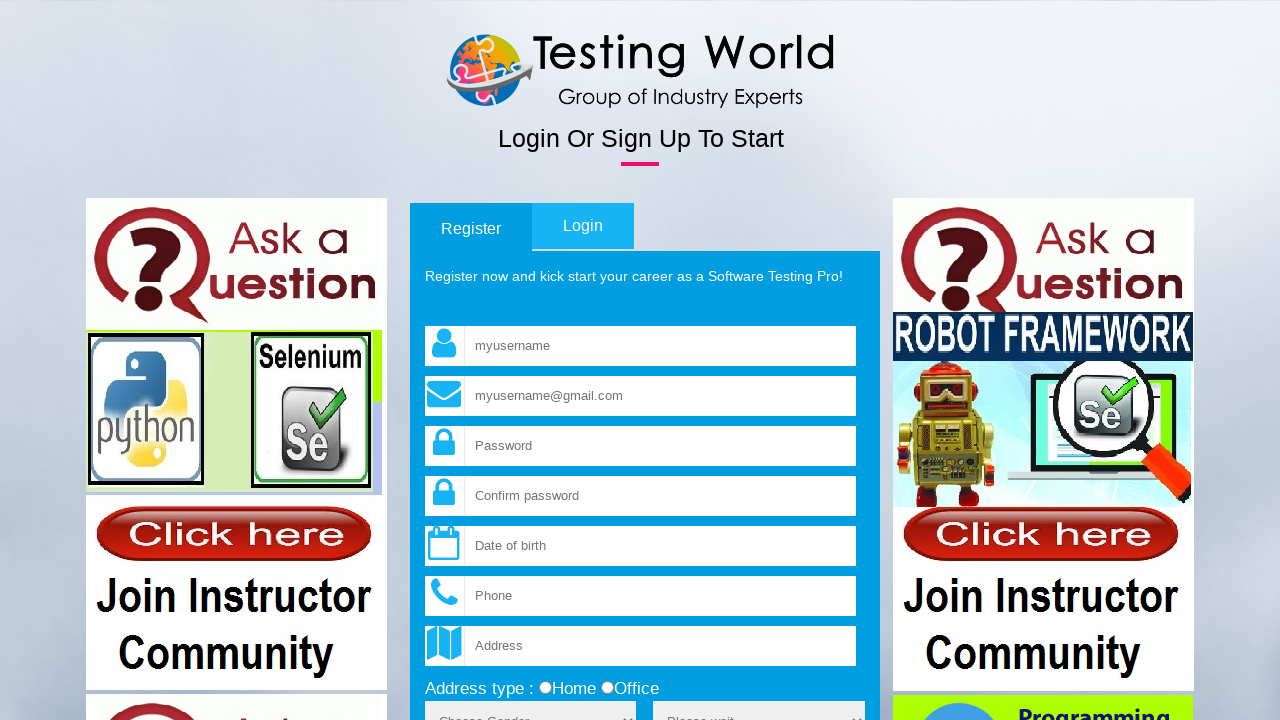

Filled username field with 'testuser789' on input[name='fld_username']
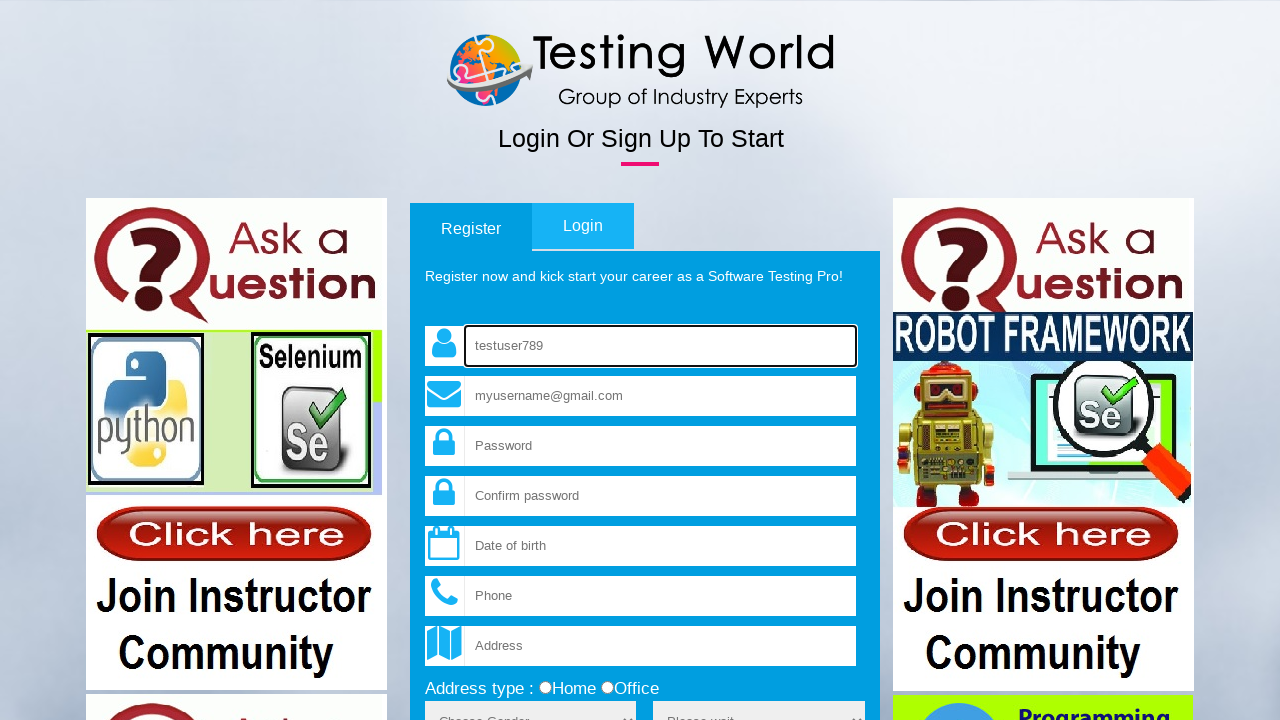

Filled email field with 'testuser789@example.com' on input[name='fld_email']
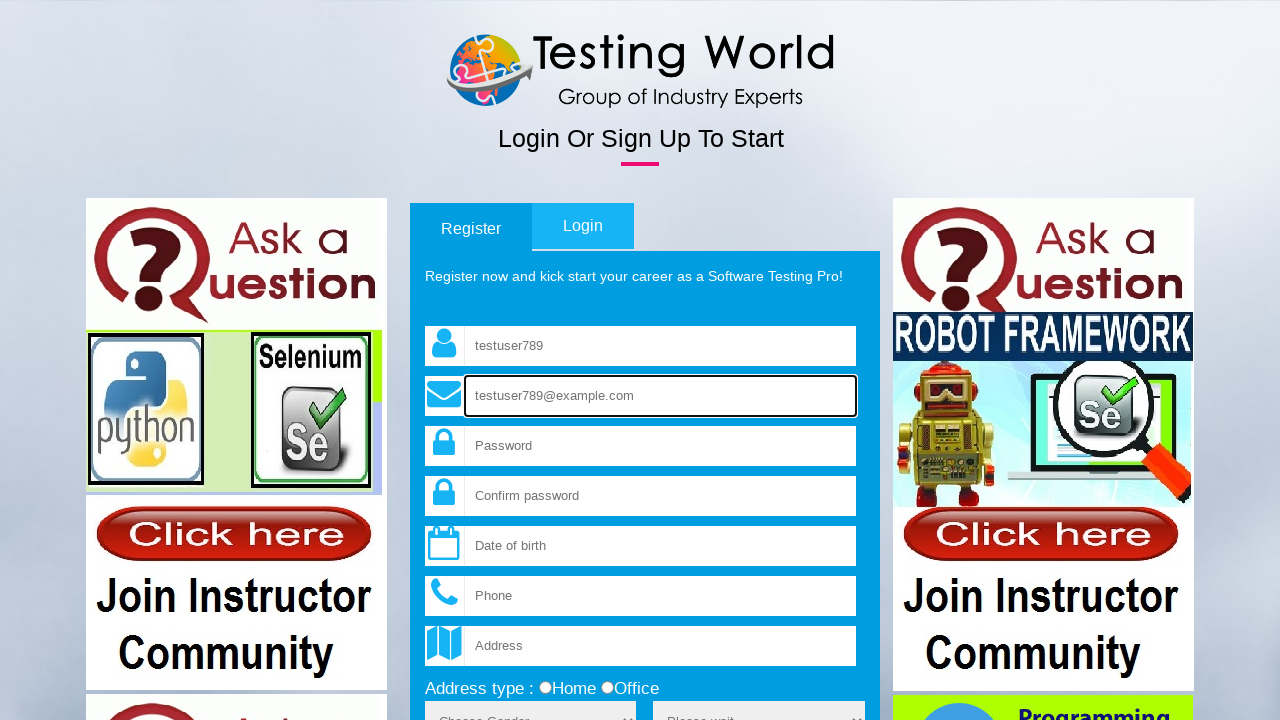

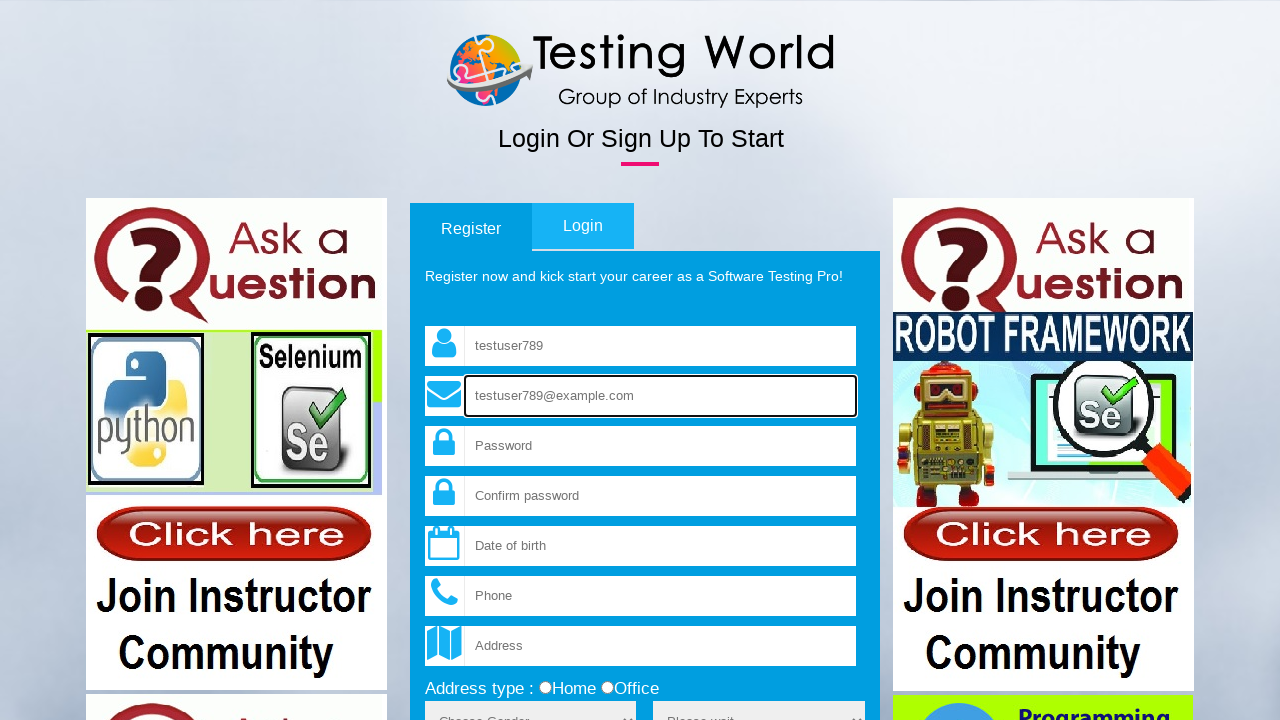